Navigates to the Time and Date world clock page and extracts the text from the first cell of the first row in the world clock table

Starting URL: https://www.timeanddate.com/worldclock/

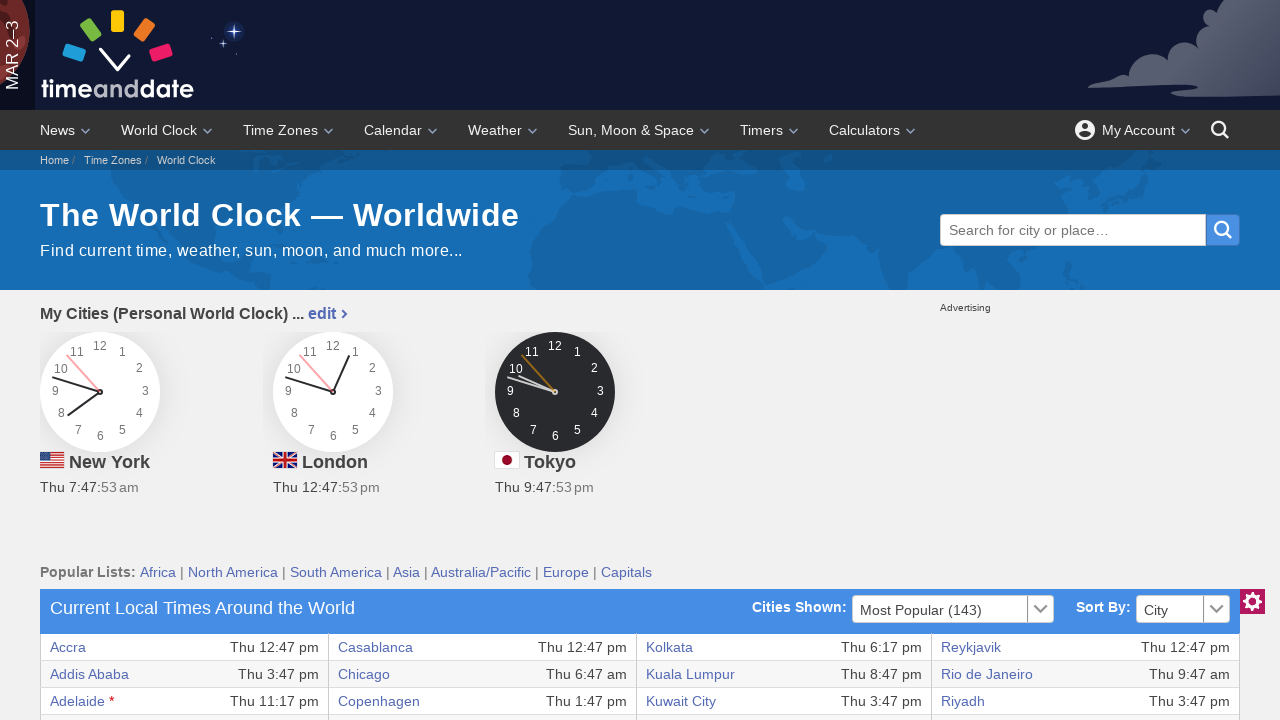

Waited for world clock table to load
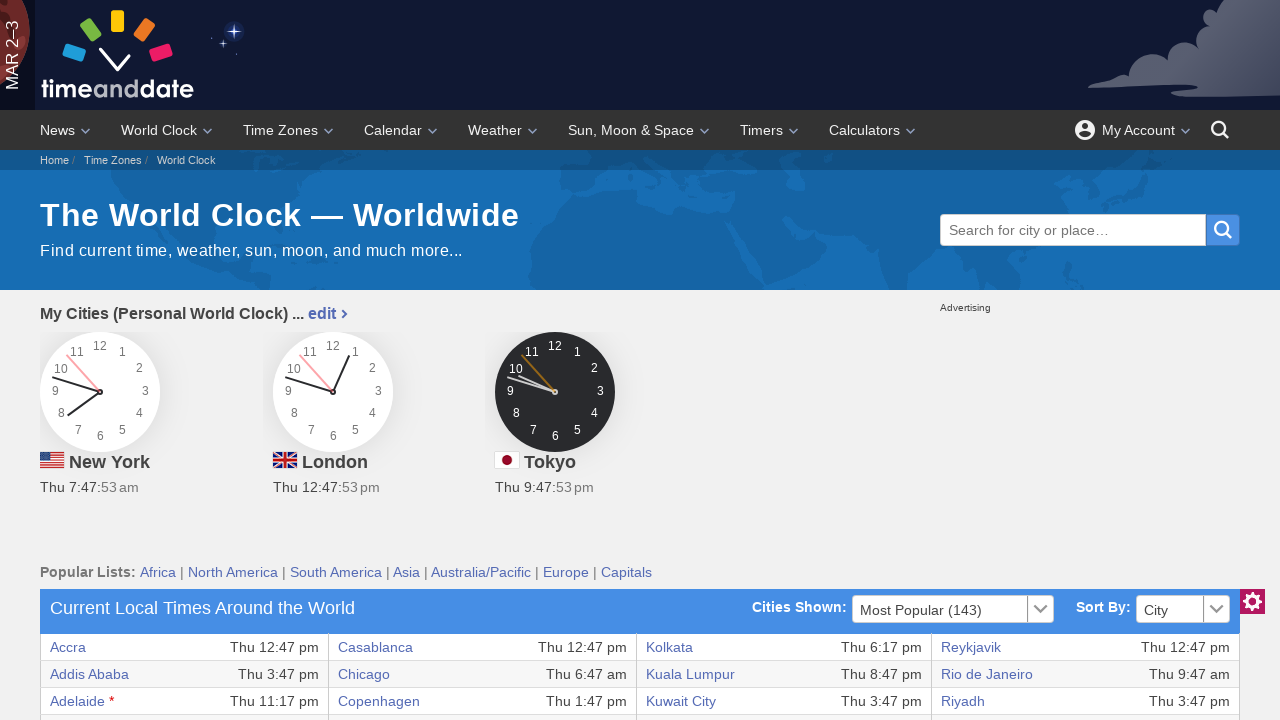

Located first cell of first row in world clock table
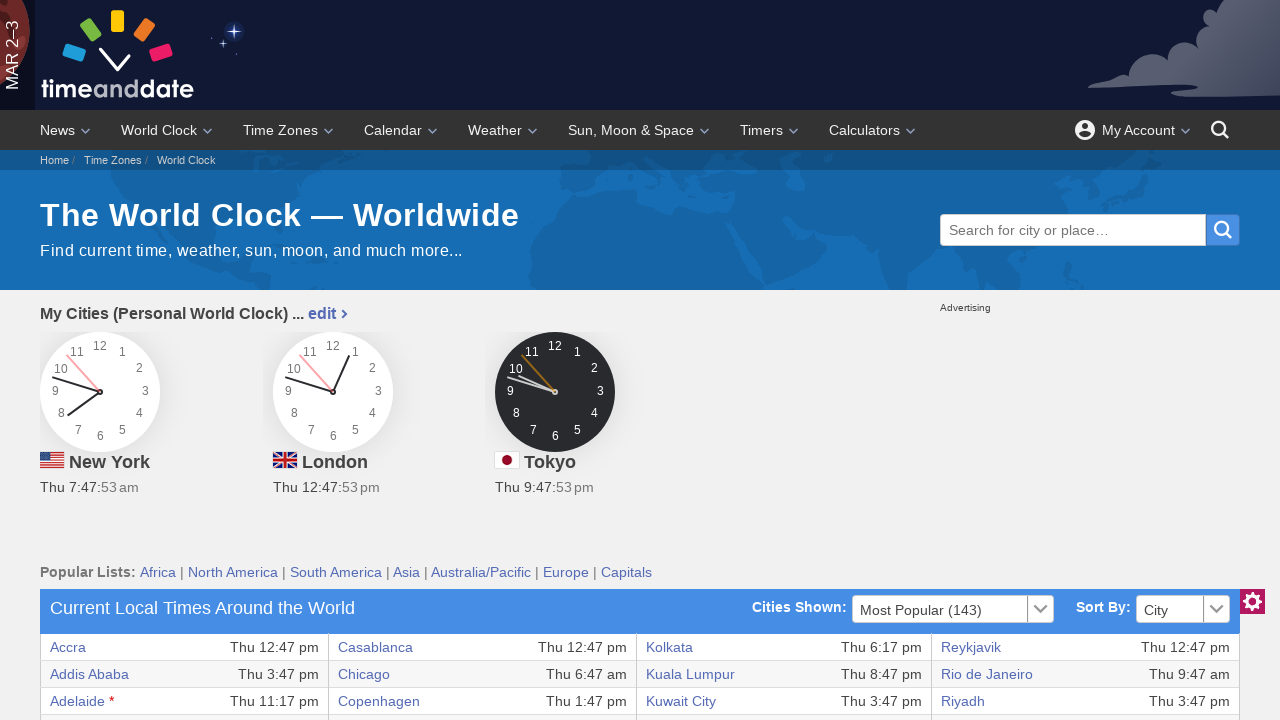

Extracted text from first cell: 'Accra'
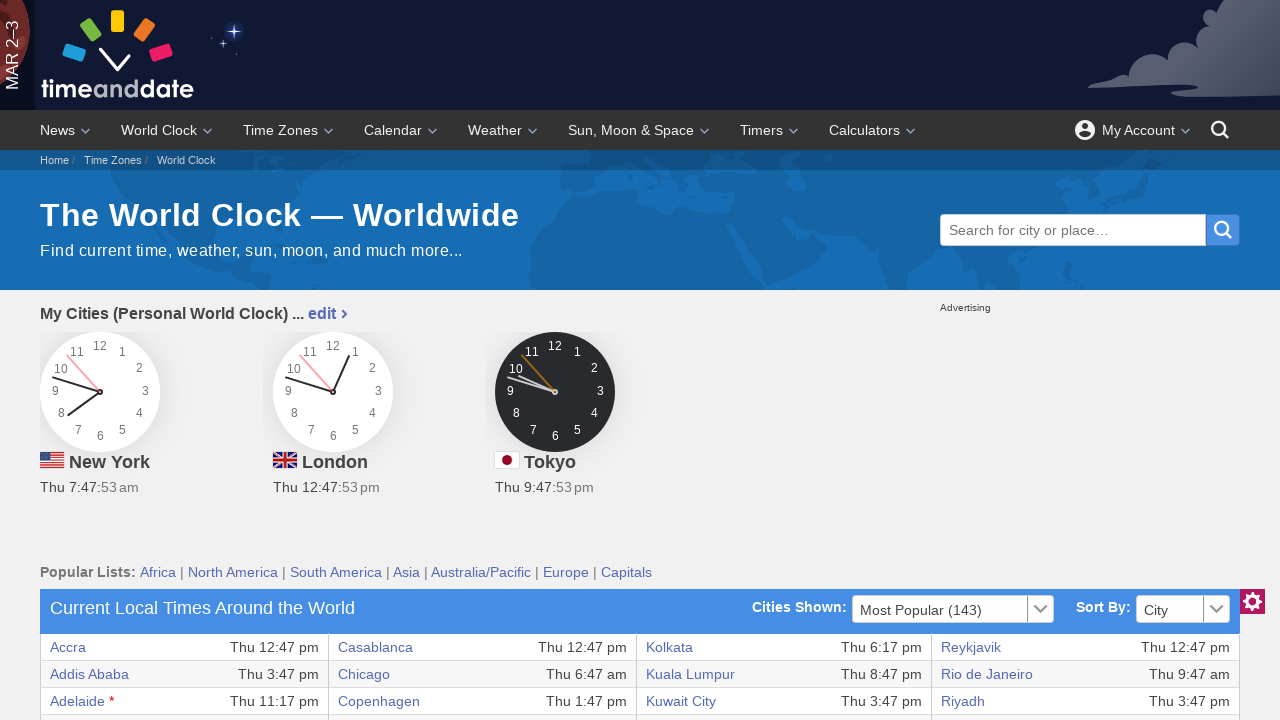

Printed extracted first cell text to console
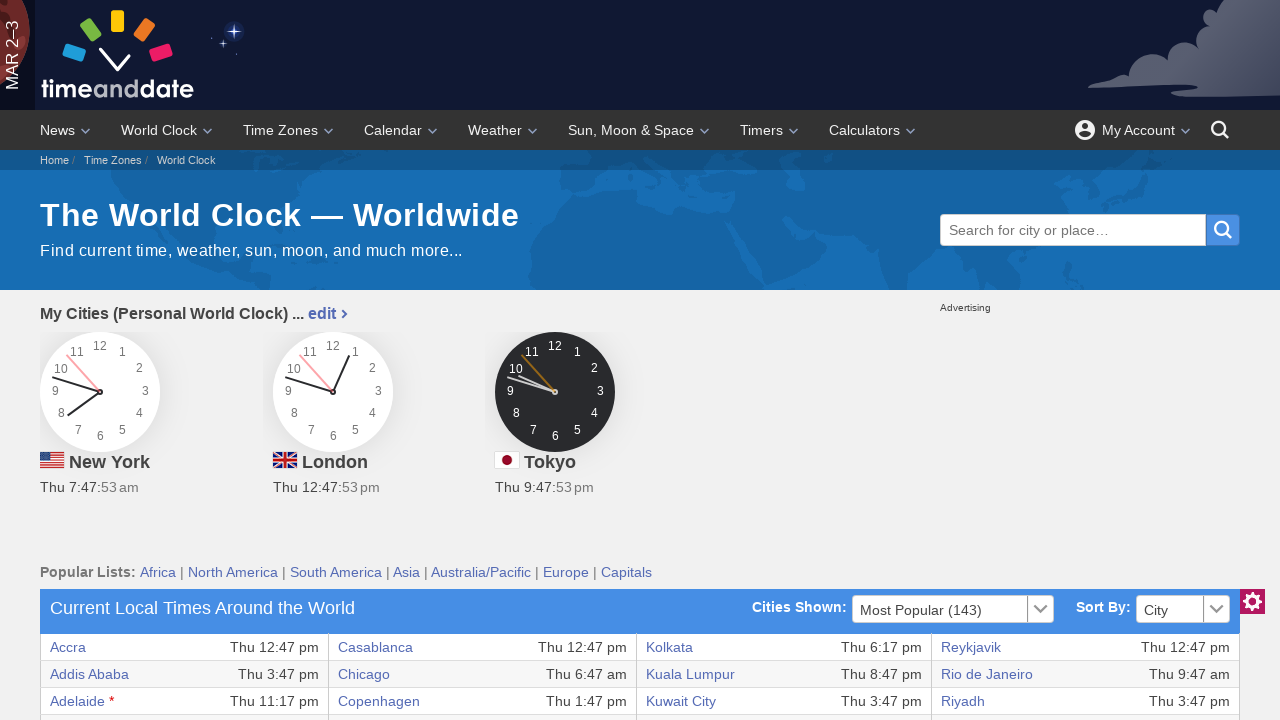

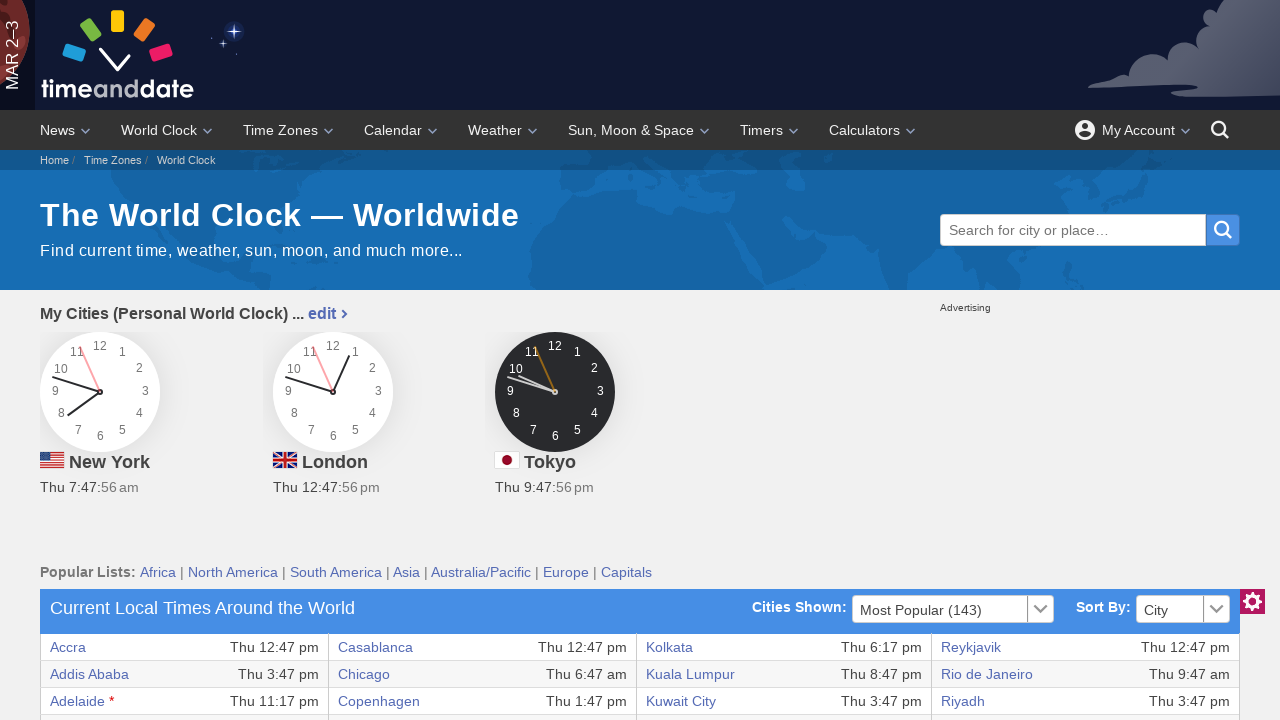